Tests JavaScript alert handling by navigating to a w3schools tryit page, switching to the iframe containing the example, clicking the "Try it" button to trigger an alert, and accepting the alert dialog.

Starting URL: https://www.w3schools.com/jsref/tryit.asp?filename=tryjsref_alert

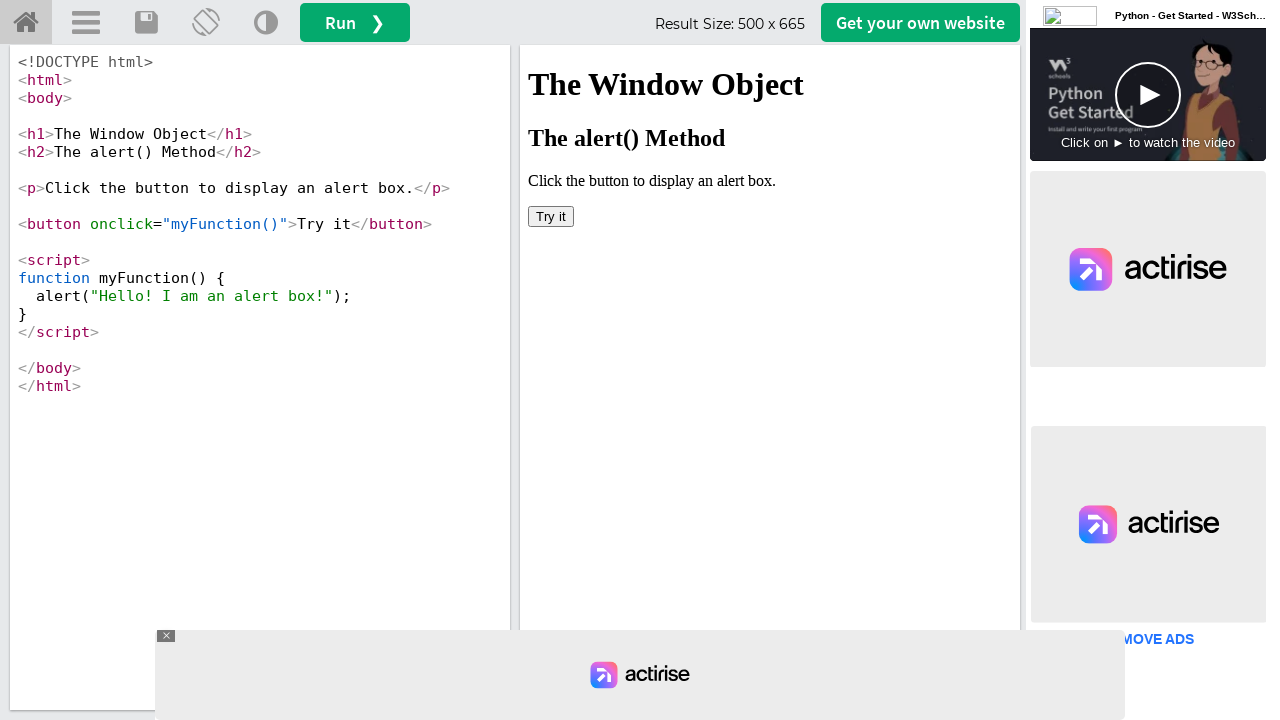

Waited for iframe#iframeResult to load
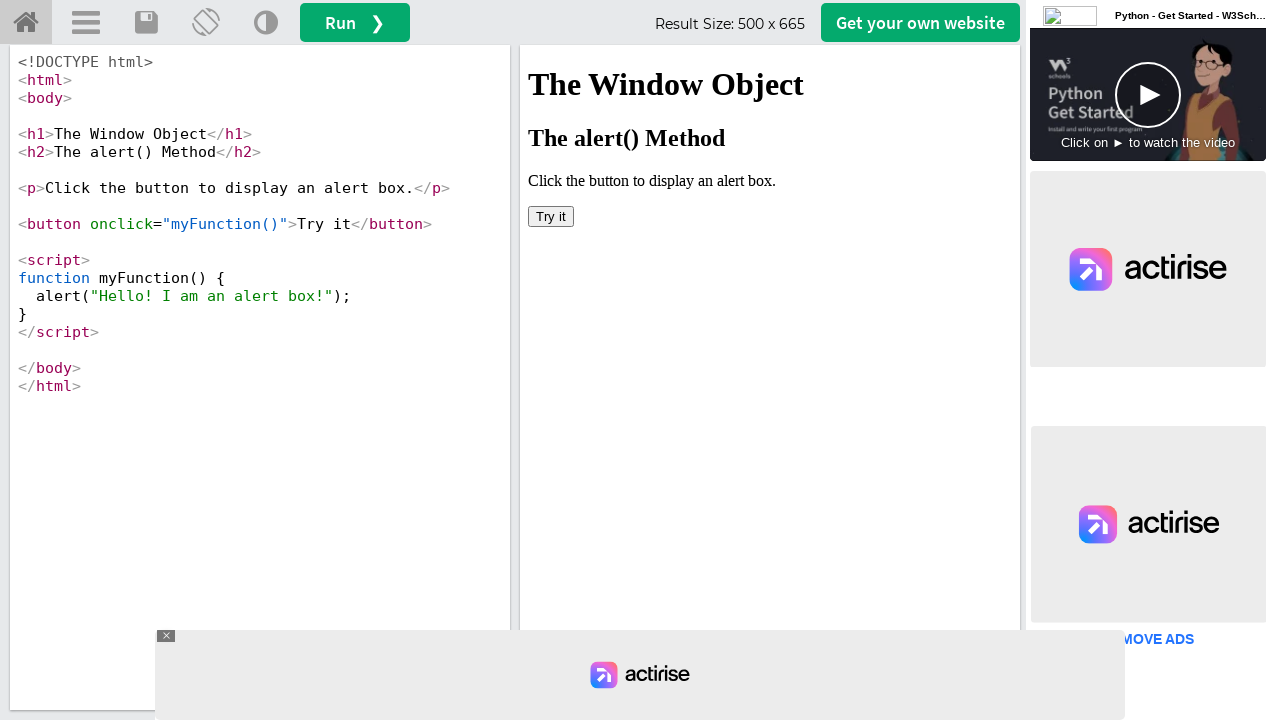

Located and switched to iframe#iframeResult
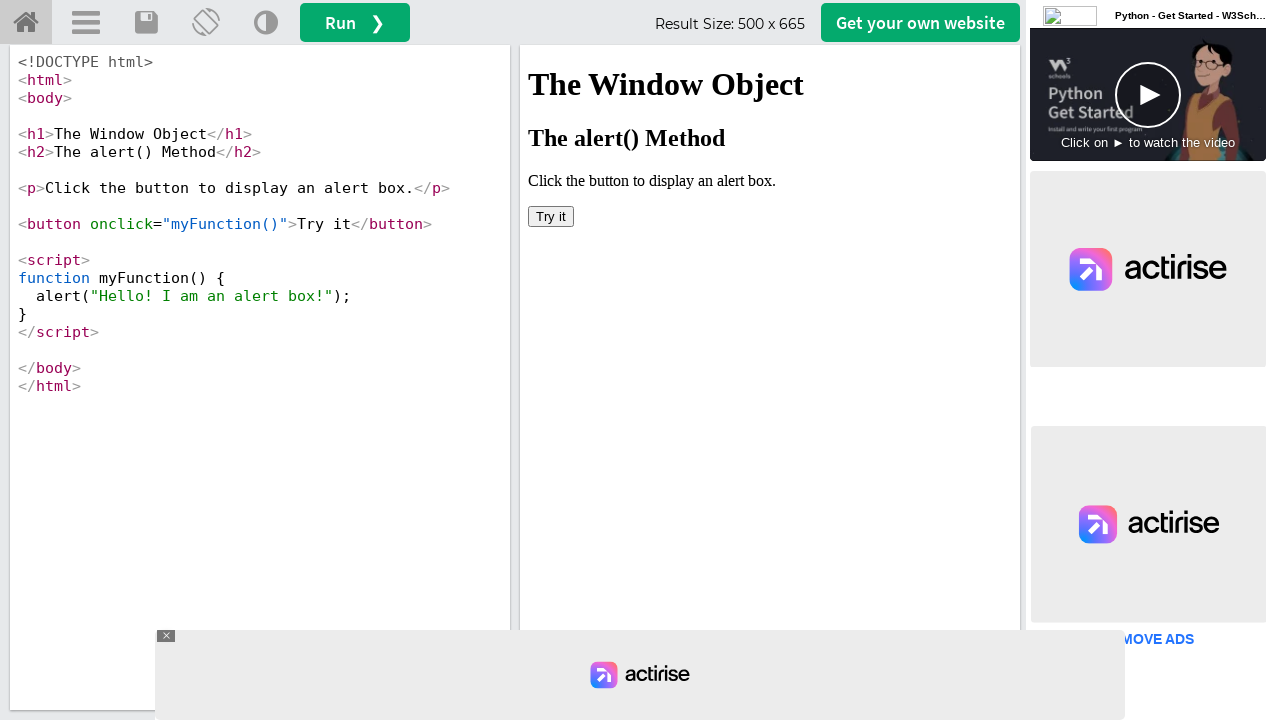

Set up dialog handler to accept alerts
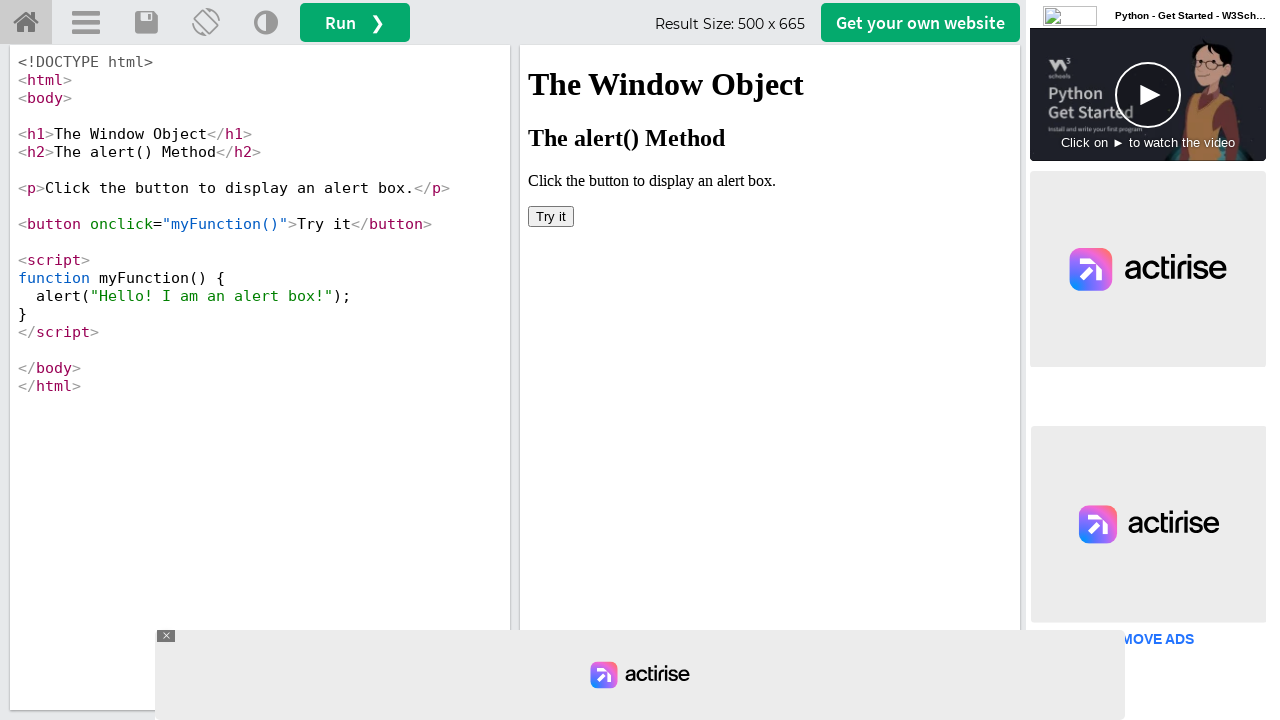

Clicked 'Try it' button inside iframe to trigger alert at (551, 216) on #iframeResult >> internal:control=enter-frame >> xpath=//button[text()='Try it']
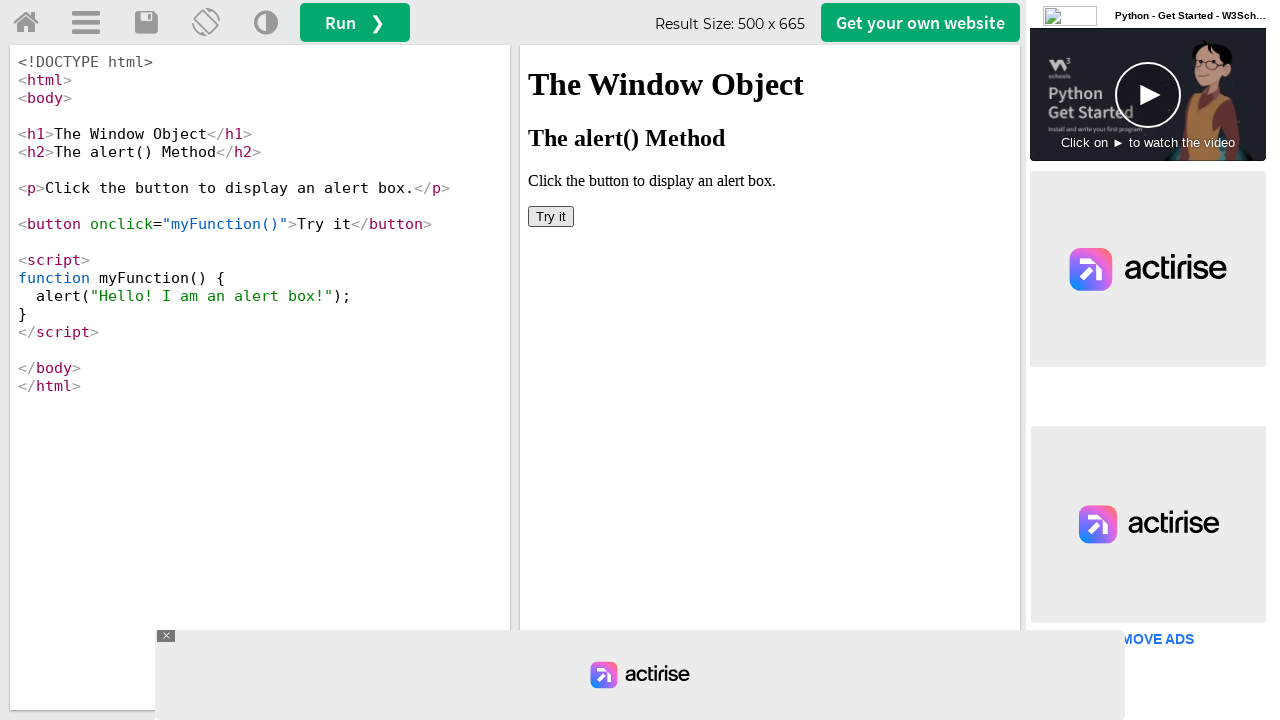

Waited for alert to be handled
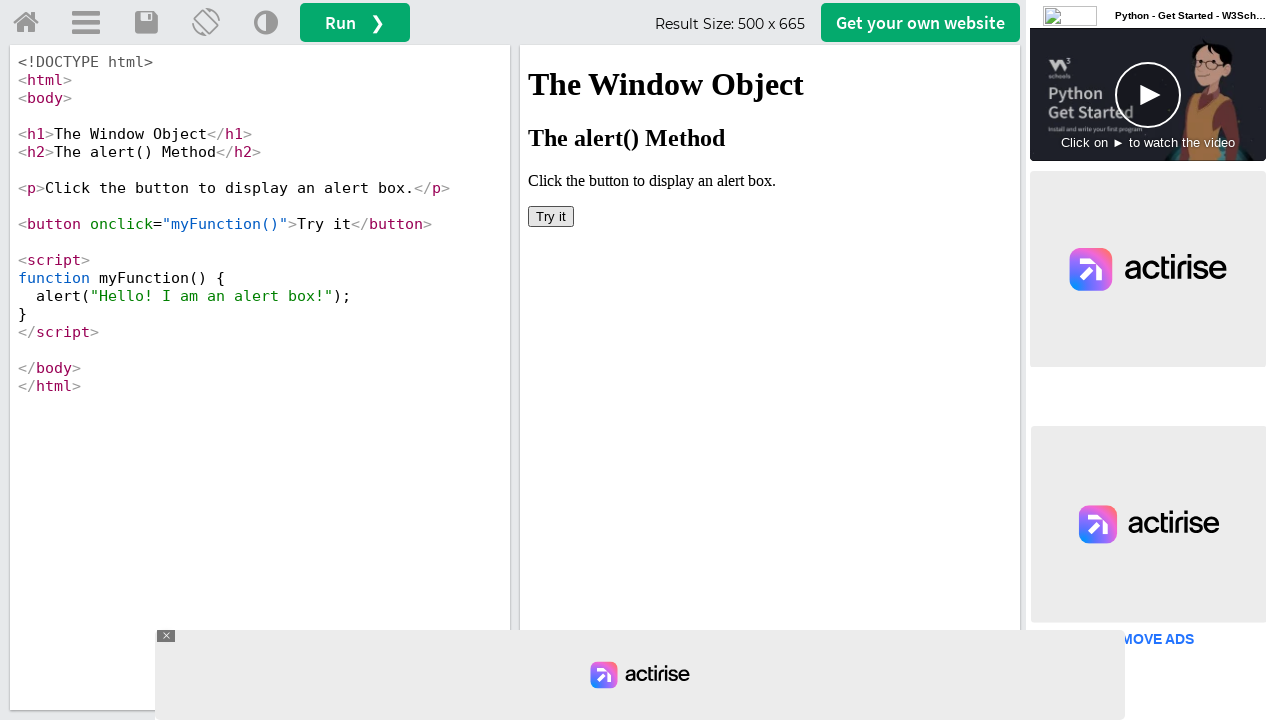

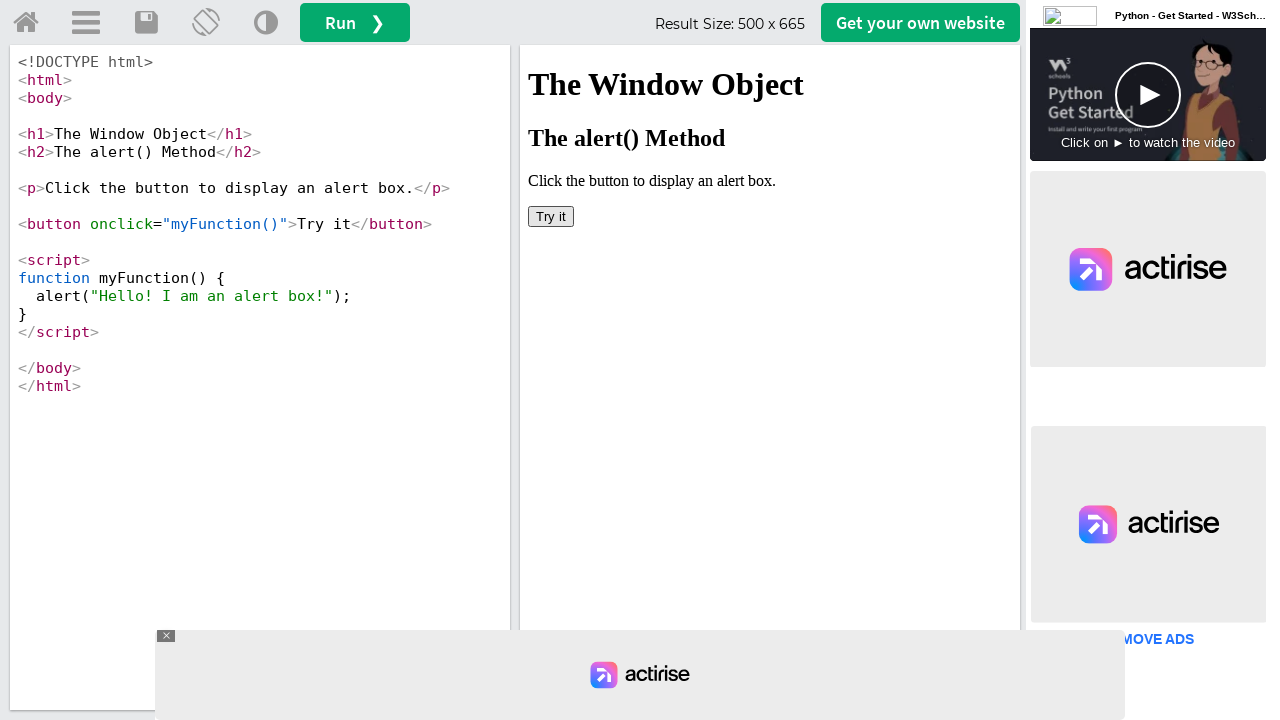